Tests Google Translate by entering Hebrew text in the source field and clicking the submit button to translate

Starting URL: https://translate.google.com/

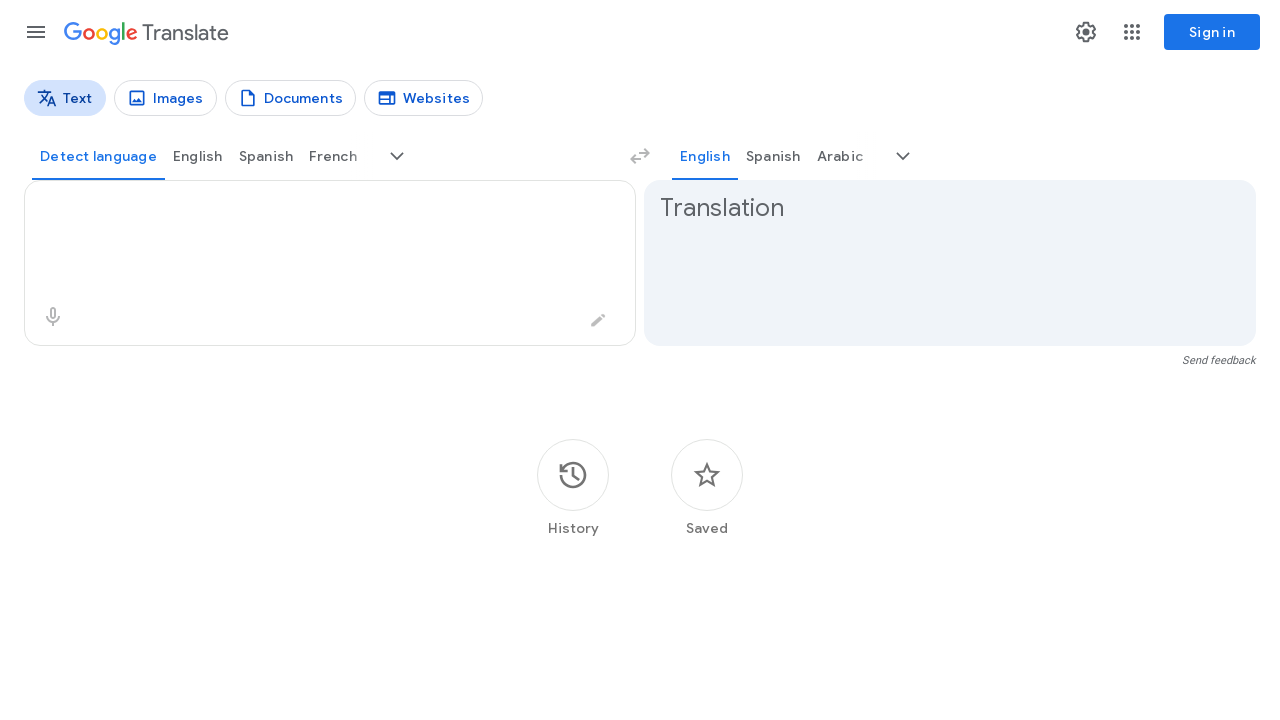

Source textarea element loaded on Google Translate page
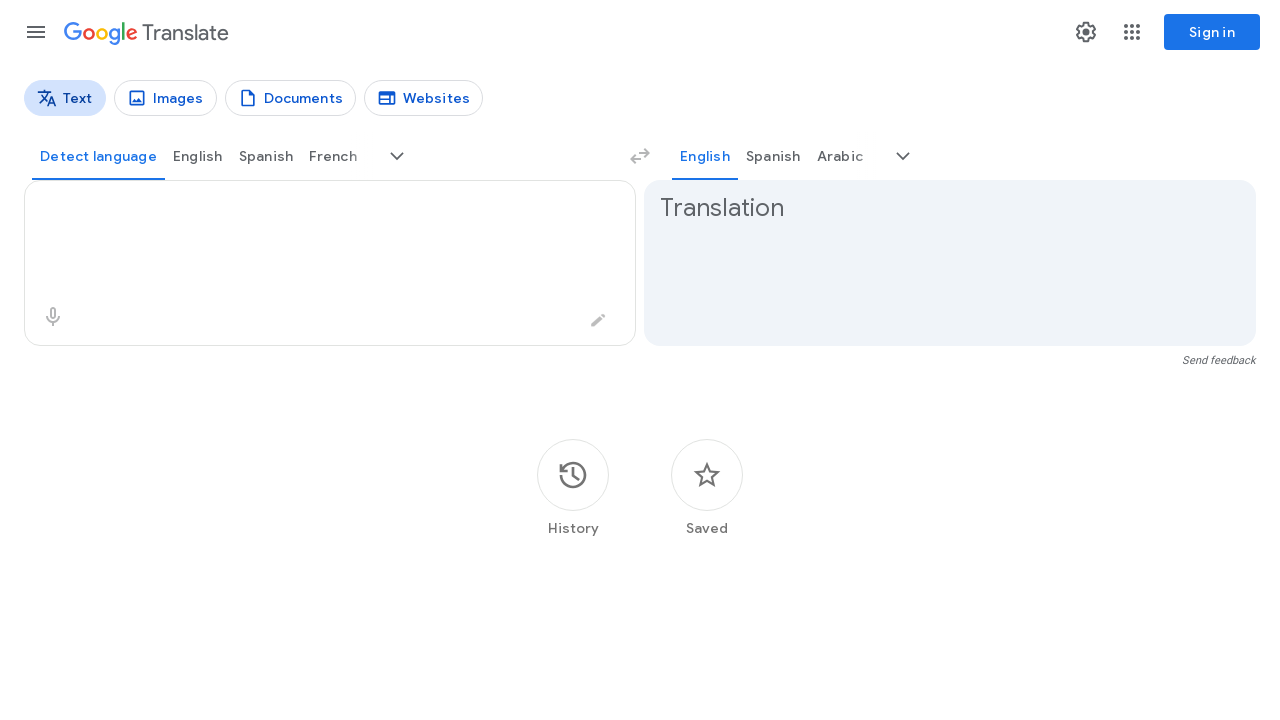

Entered Hebrew text 'ברכות' in source field on textarea[aria-label='Source text']
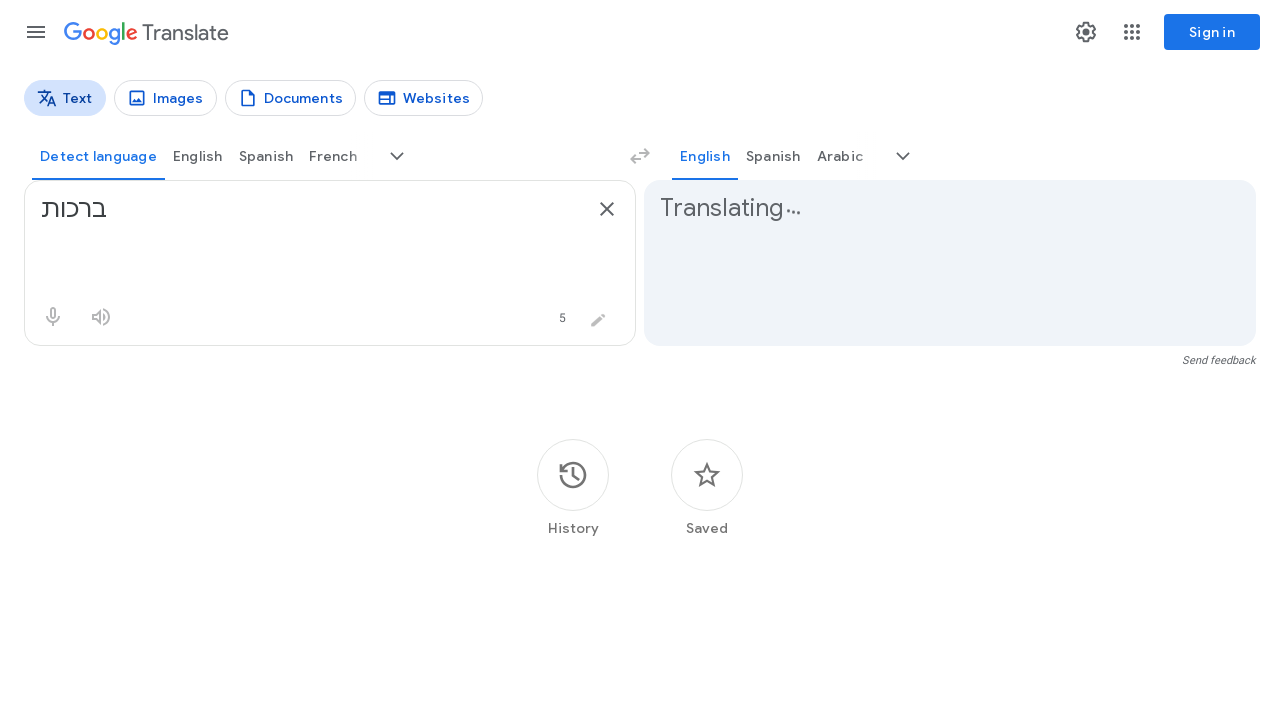

Pressed Enter to trigger translation
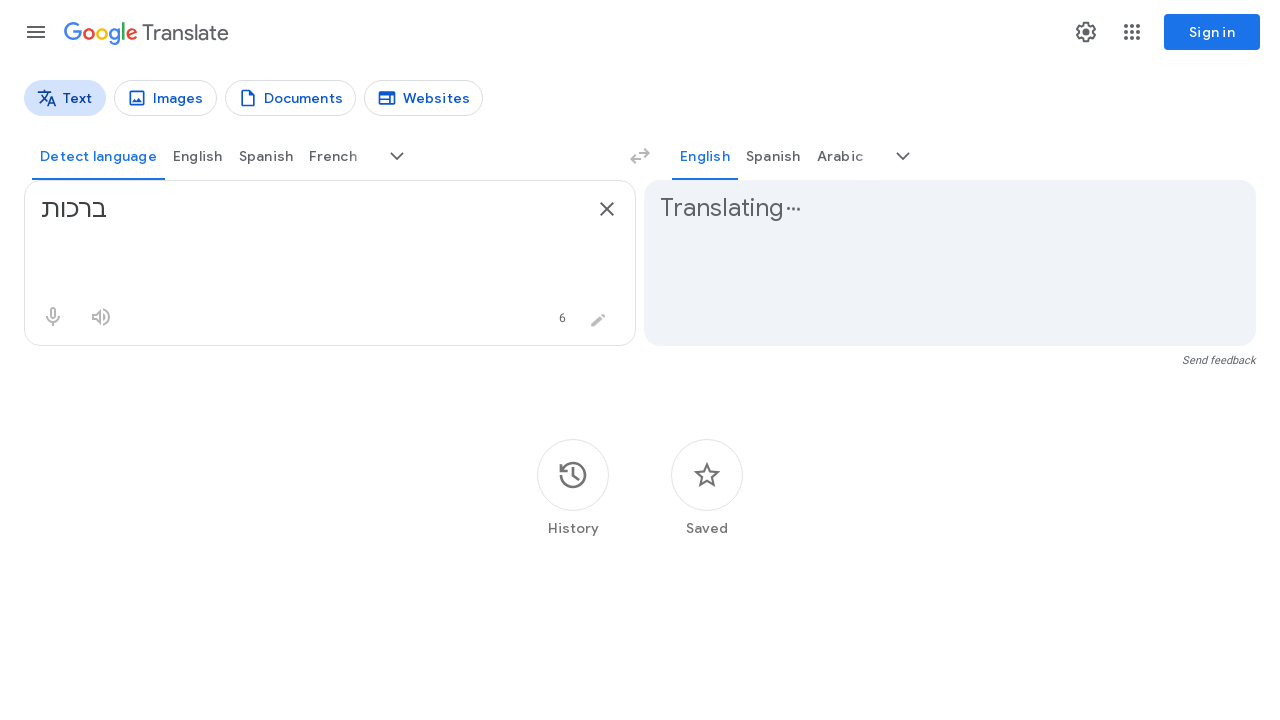

Waited for translation to complete
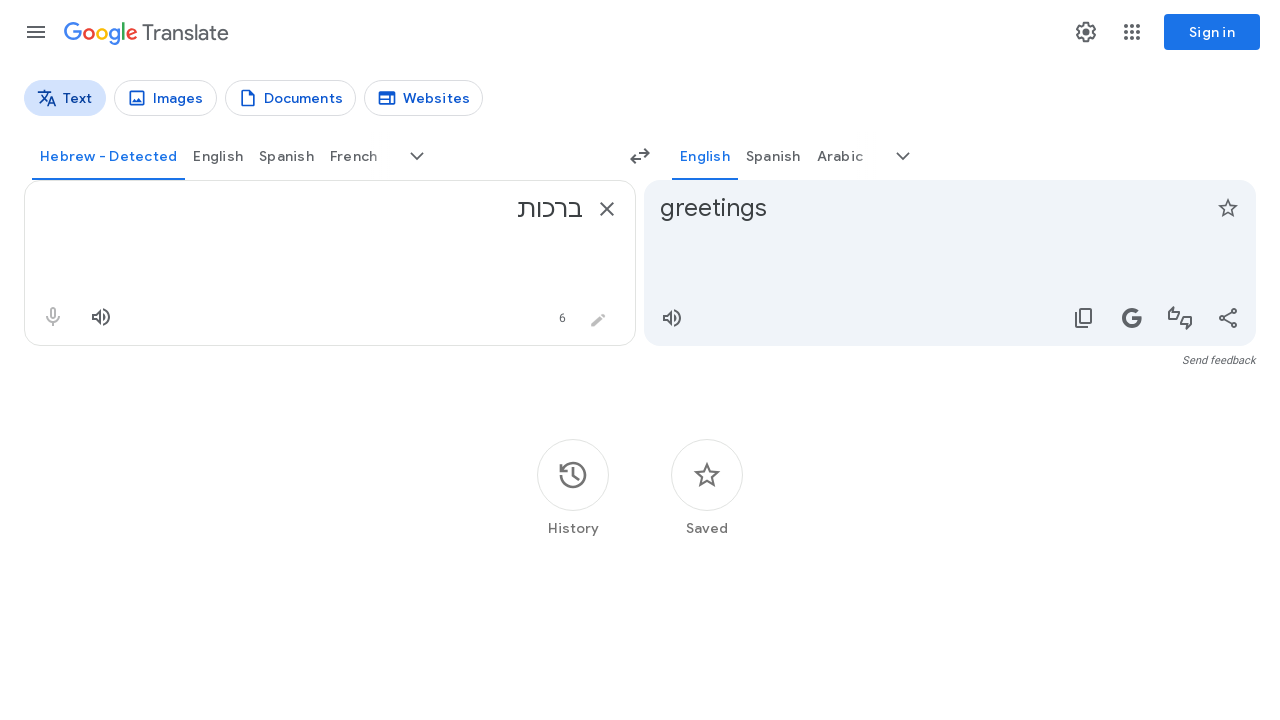

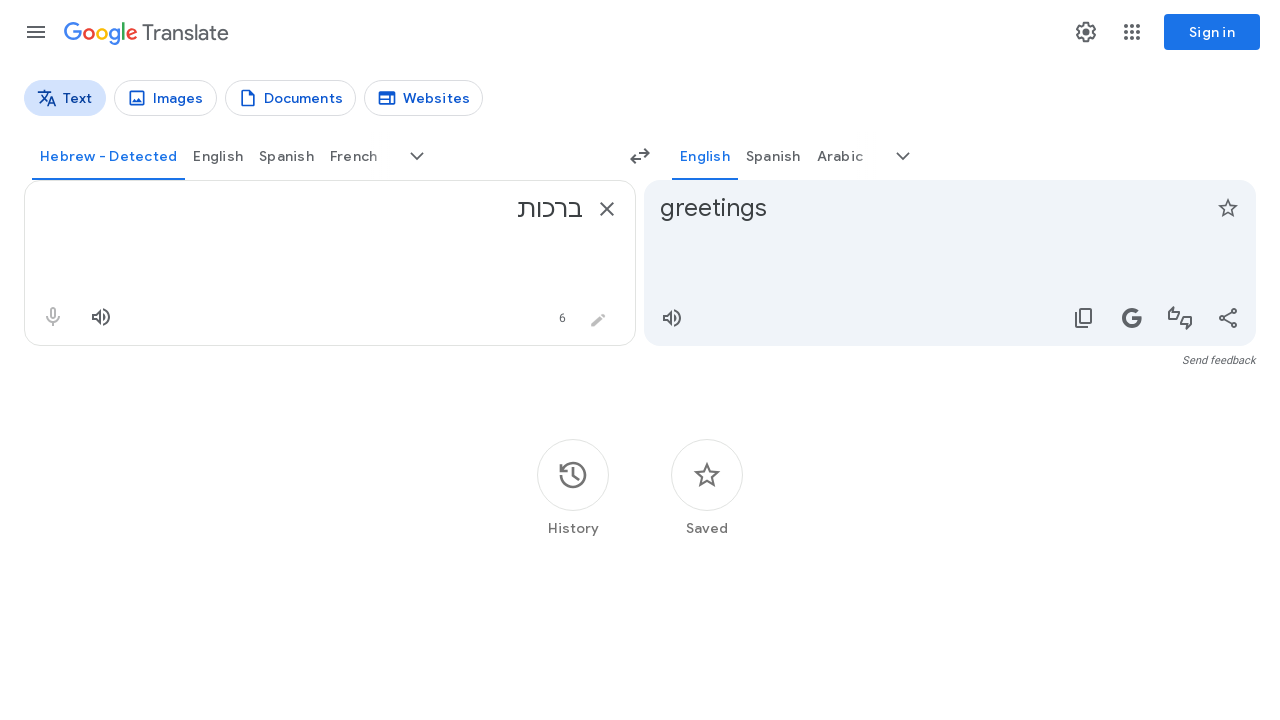